Tests various mouse interactions including left click, move to element, double click, and right click context menu on a training page

Starting URL: https://training-support.net/webelements/mouse-events

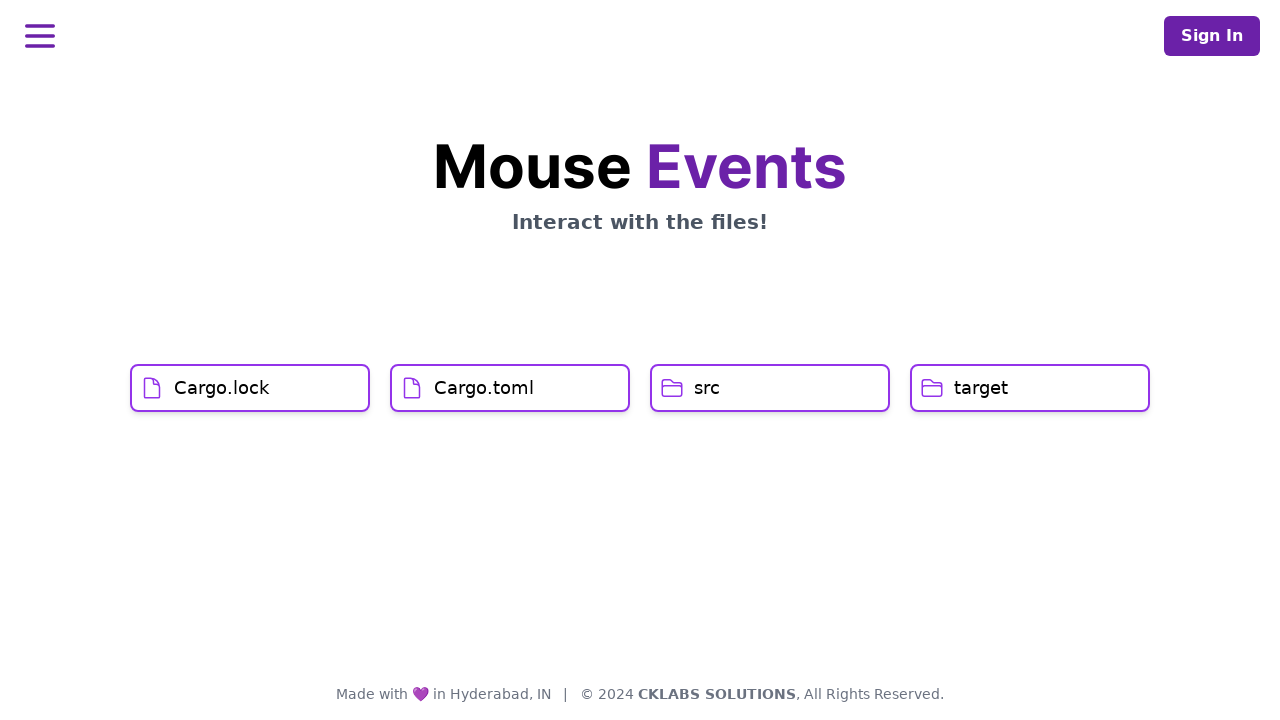

Located Cargo.lock element
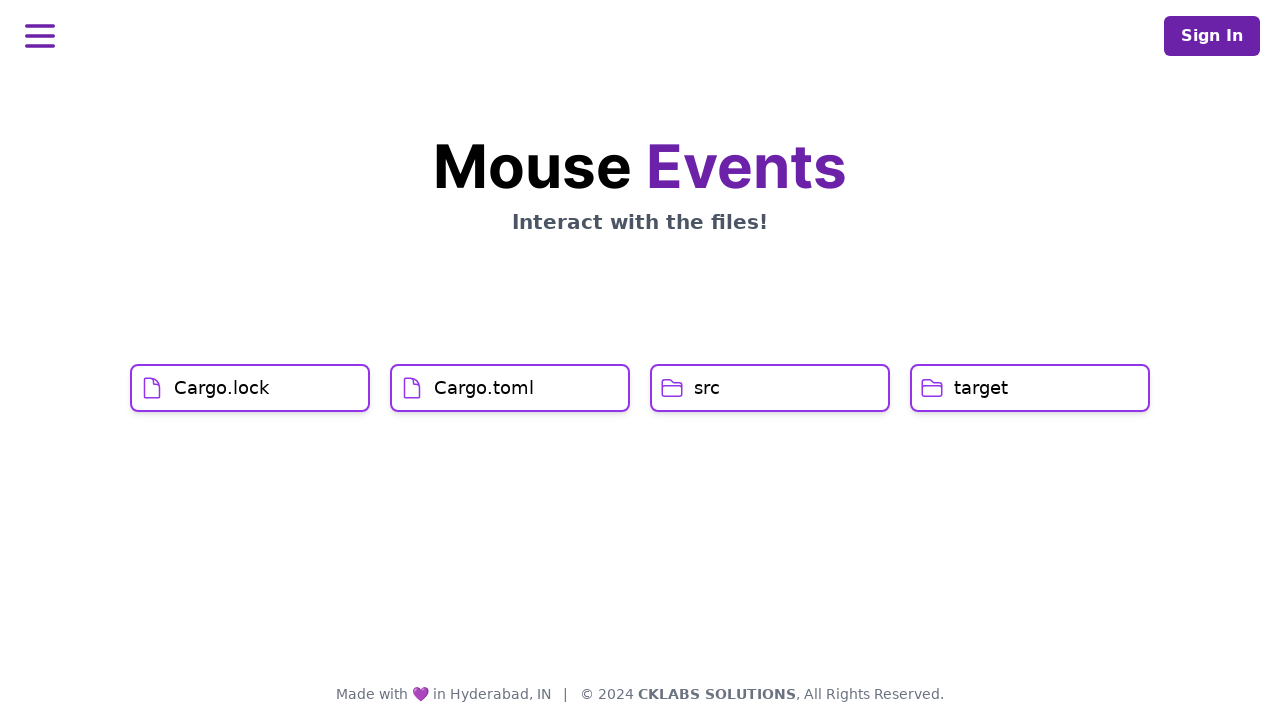

Located Cargo.toml element
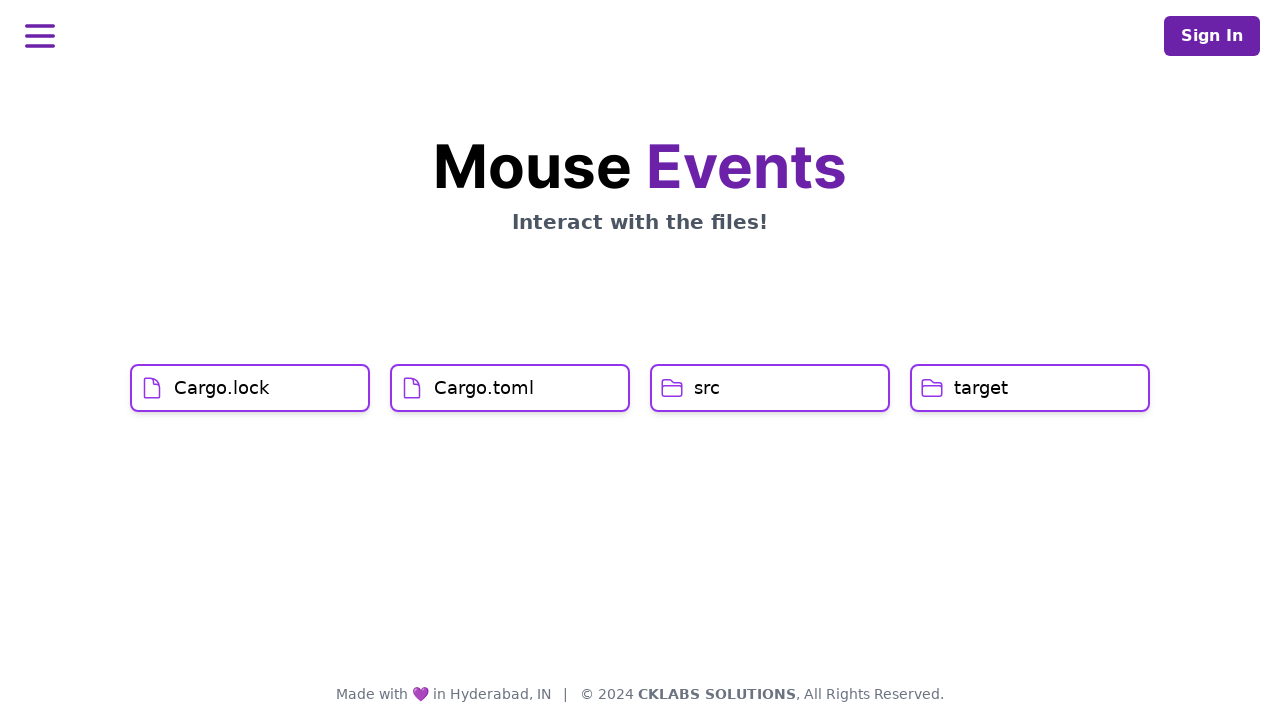

Located src button element
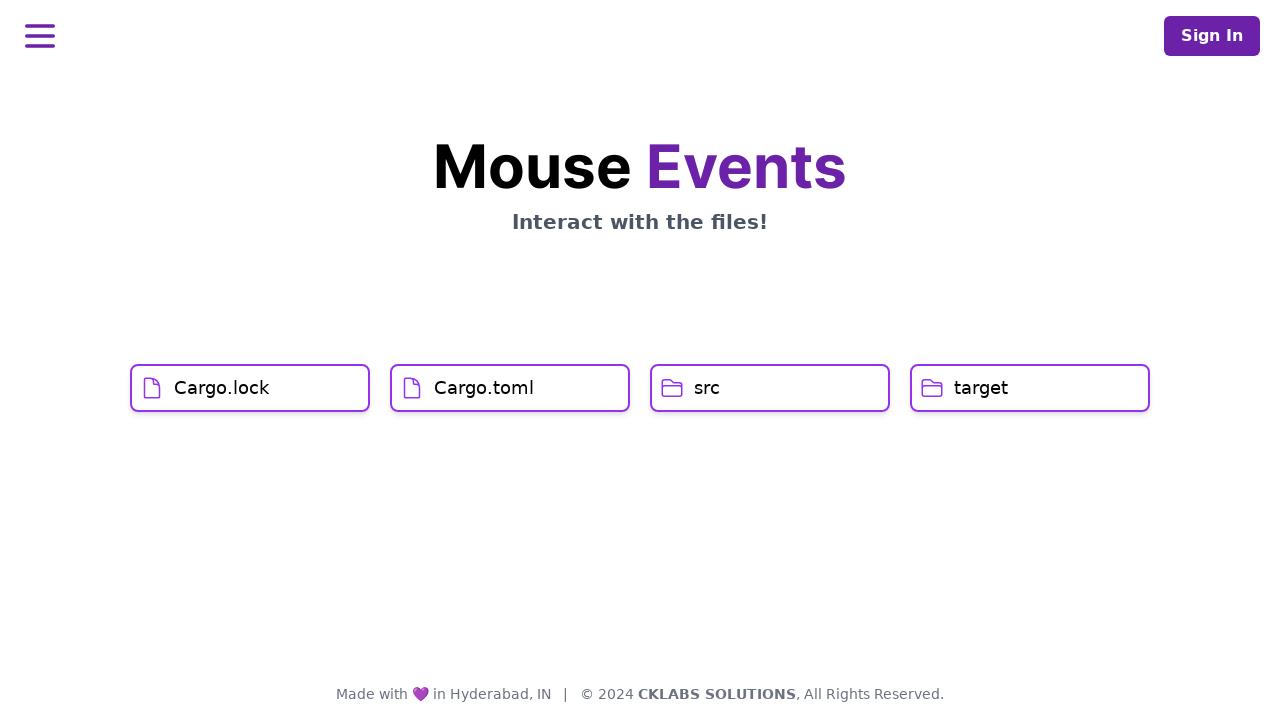

Located target button element
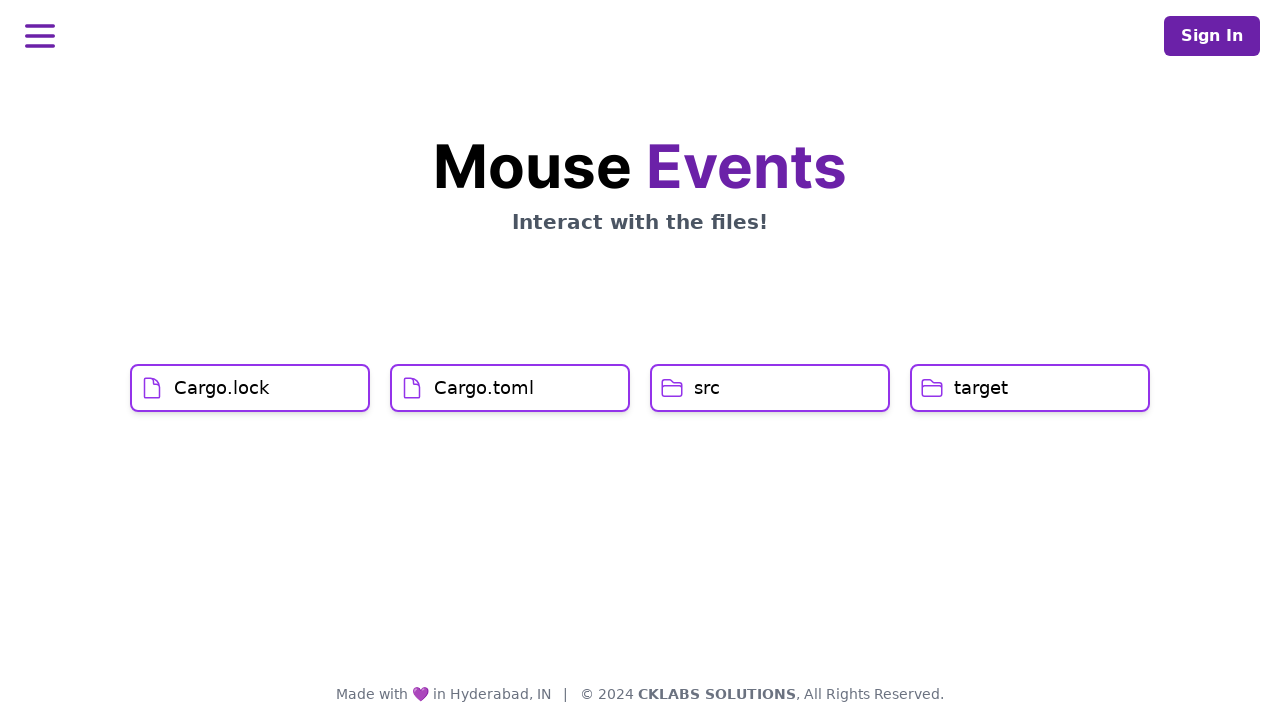

Left clicked on Cargo.lock element at (222, 388) on h1:has-text('Cargo.lock')
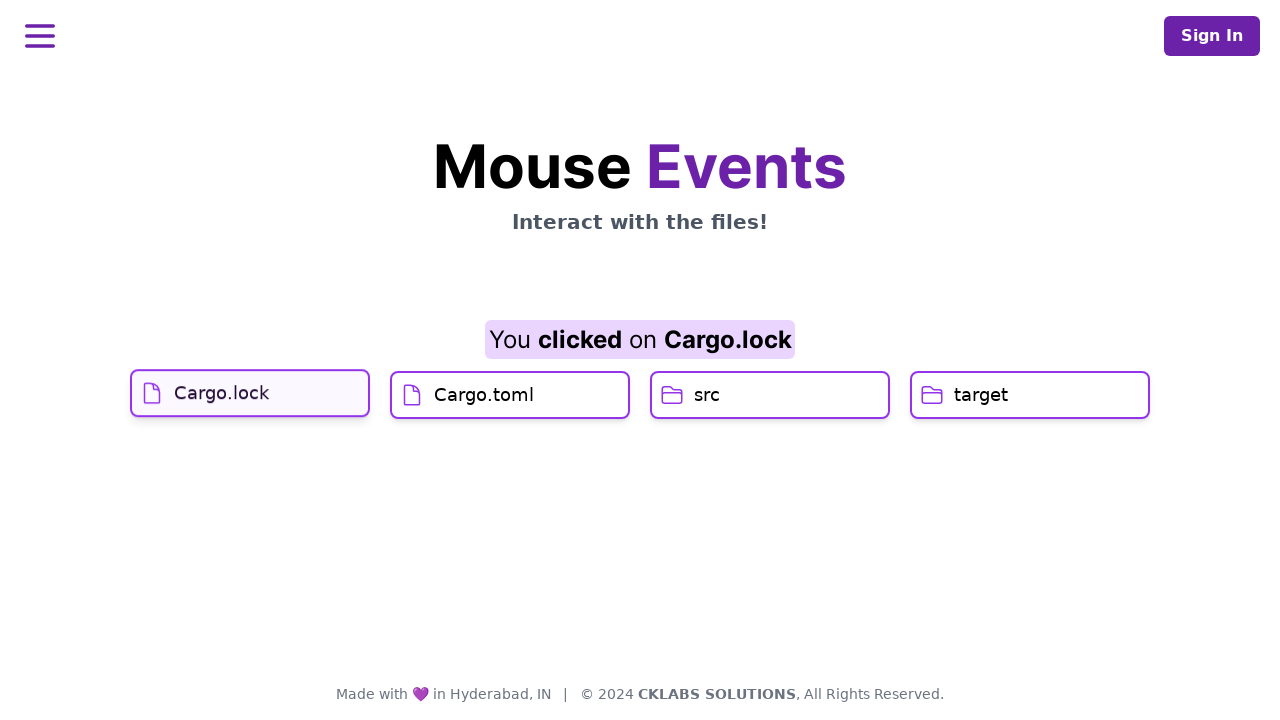

Waited 1 second after Cargo.lock click
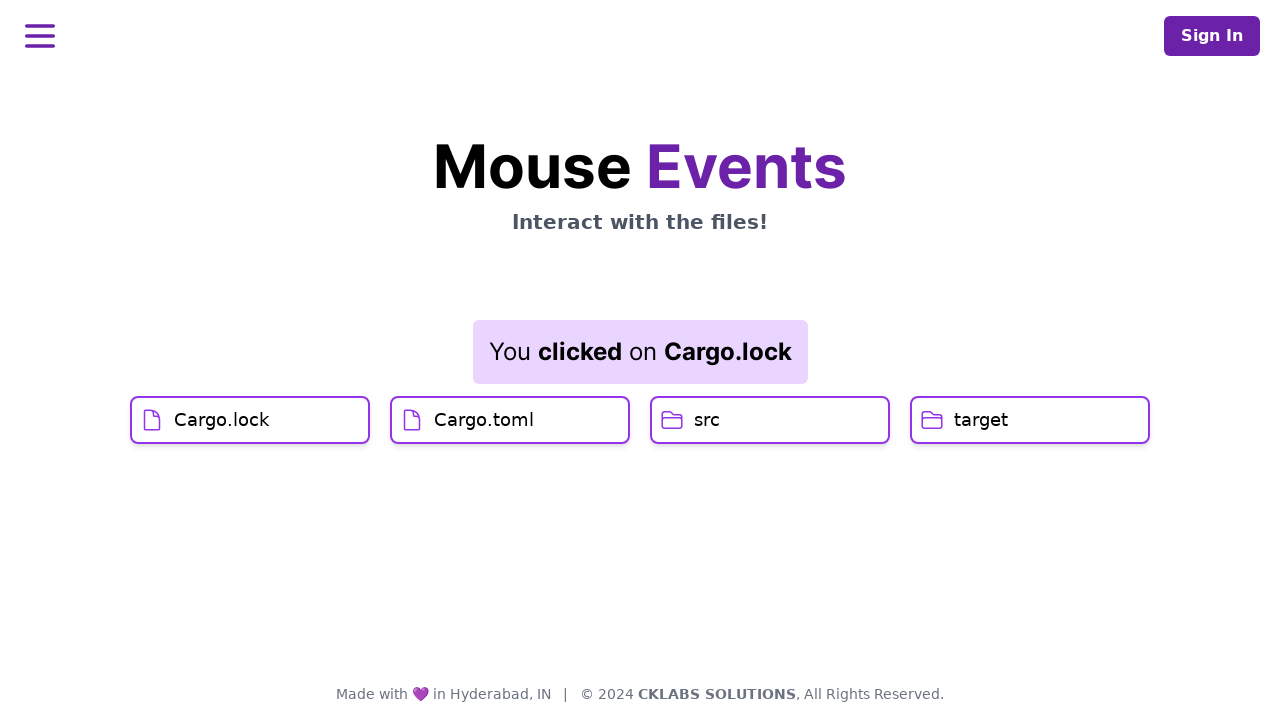

Moved mouse to hover over Cargo.toml element at (484, 420) on h1:has-text('Cargo.toml')
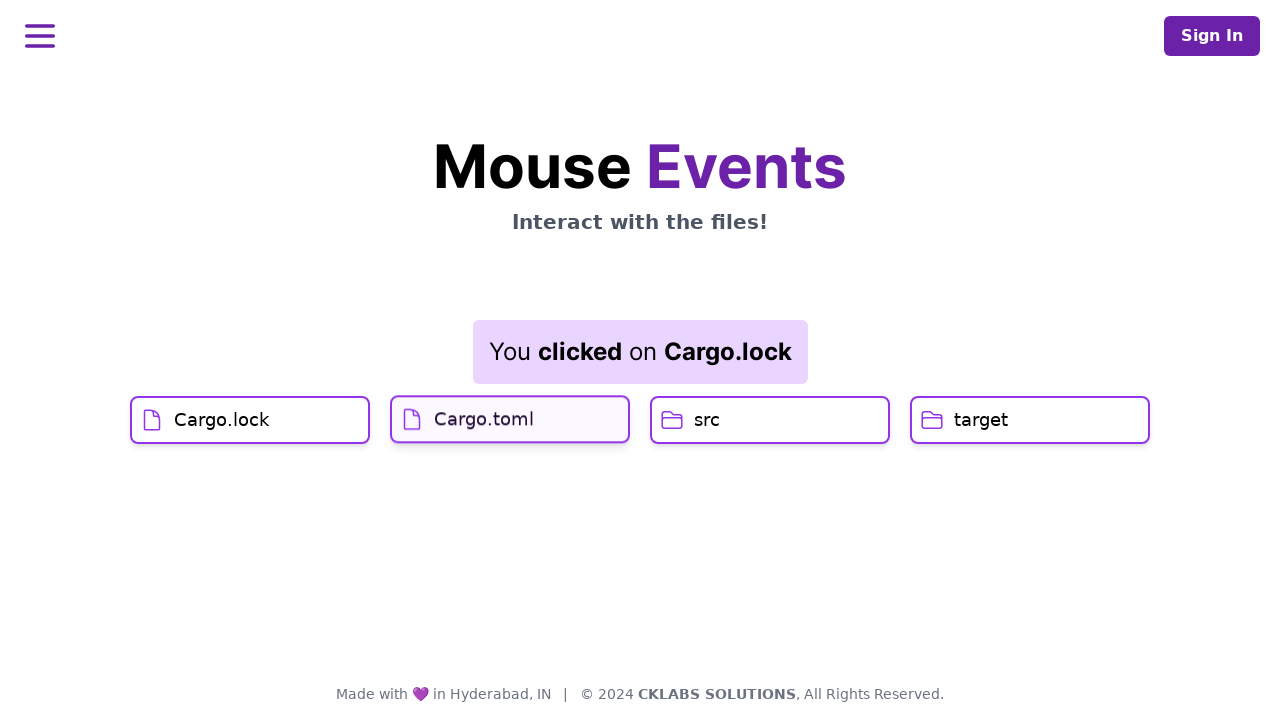

Waited 5 seconds after hovering over Cargo.toml
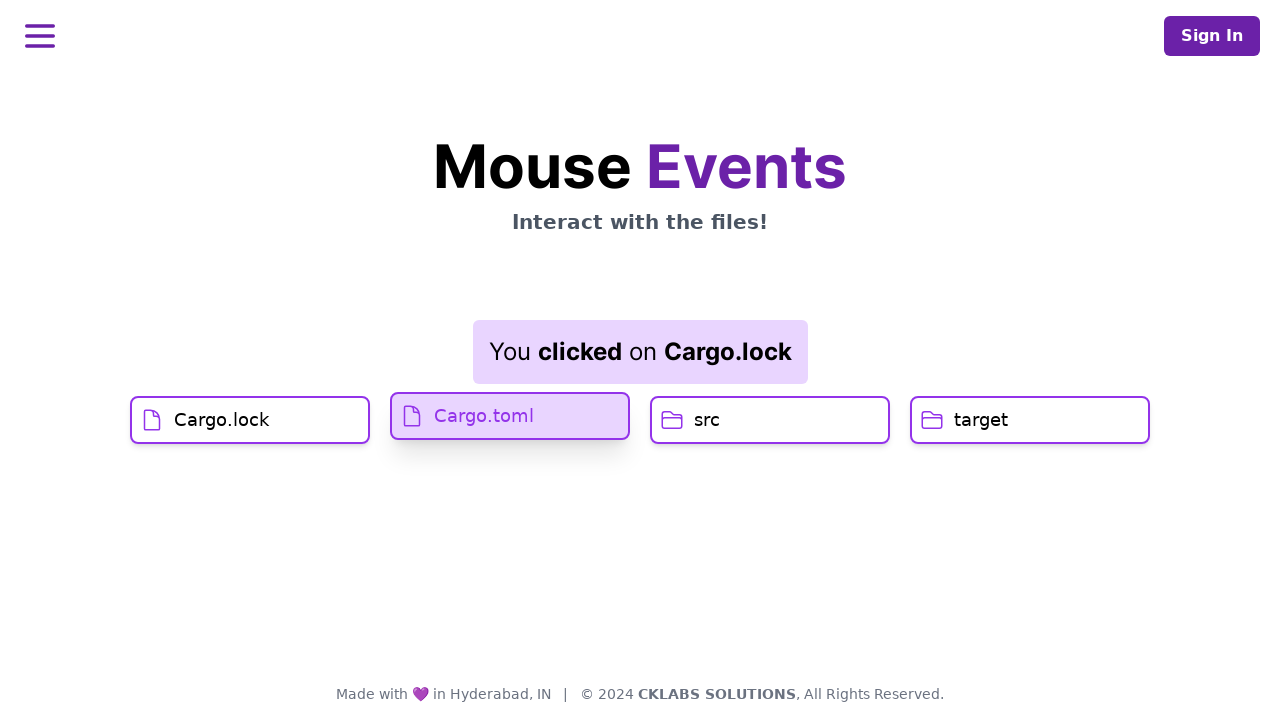

Left clicked on Cargo.toml element at (484, 416) on h1:has-text('Cargo.toml')
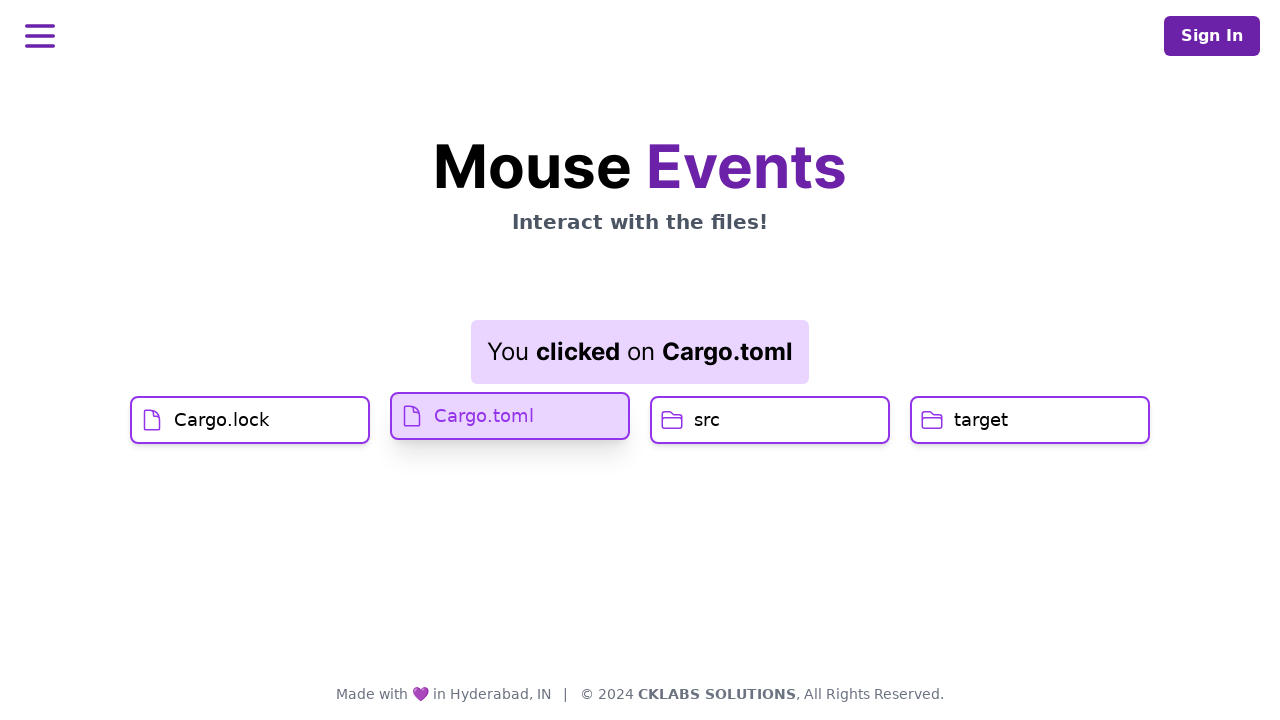

Retrieved result message after Cargo.toml click
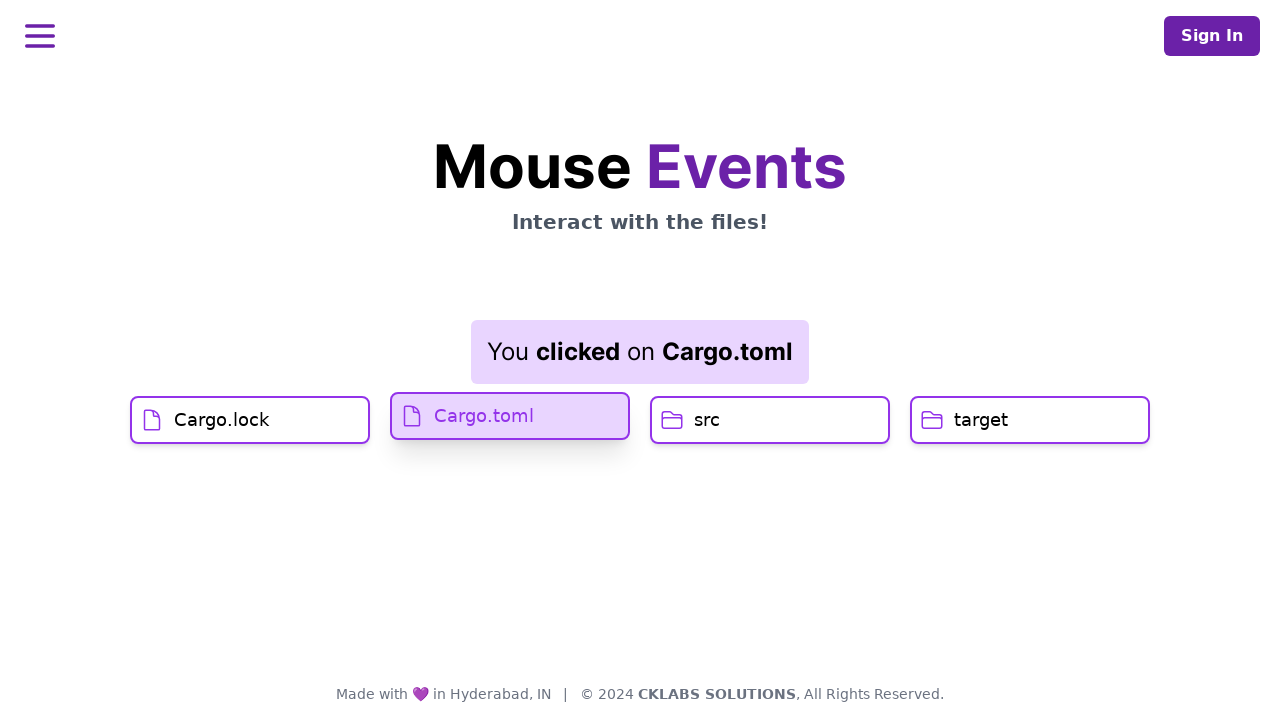

Double clicked on src button at (707, 420) on h1:has-text('src')
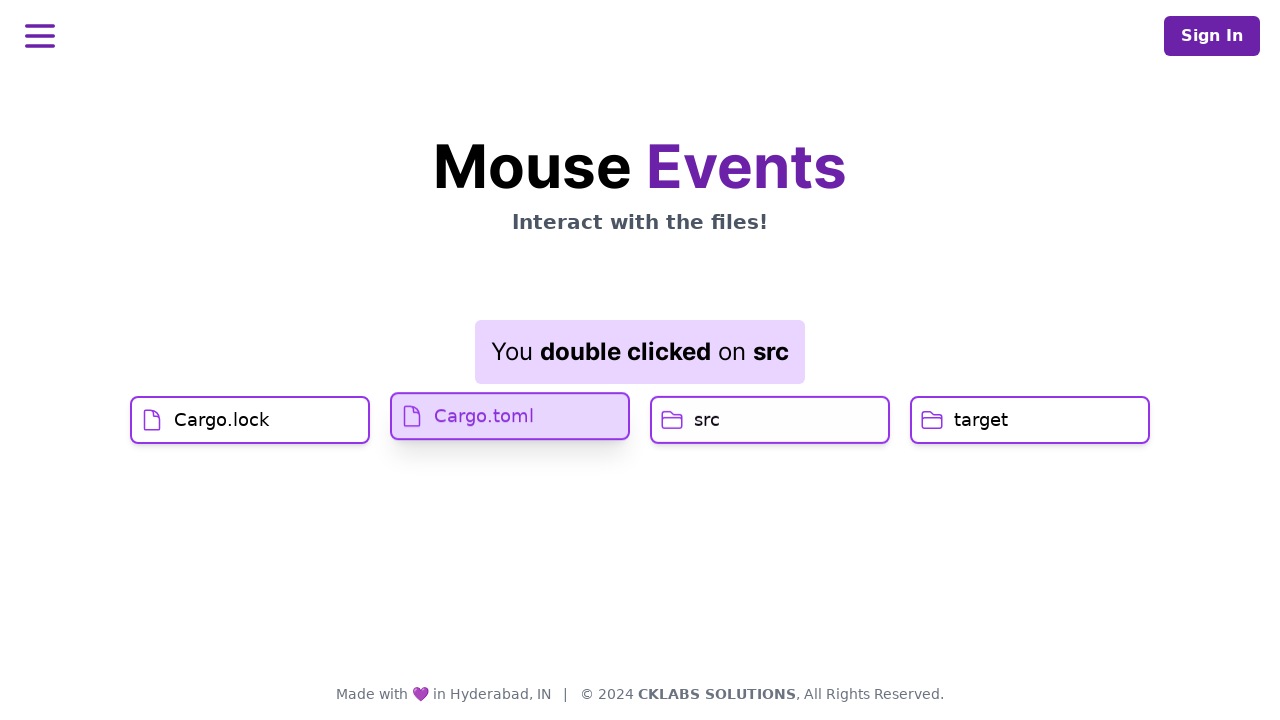

Waited 3 seconds after double click on src button
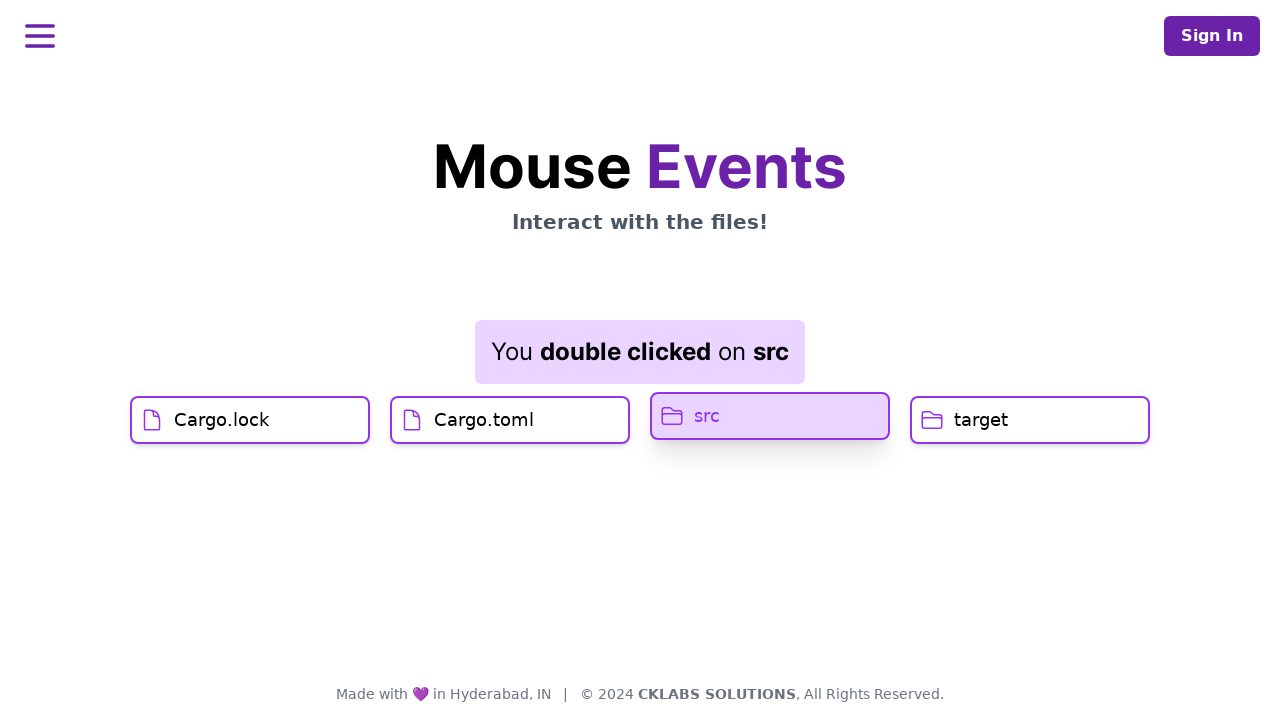

Right clicked on target button to open context menu at (981, 420) on h1:has-text('target')
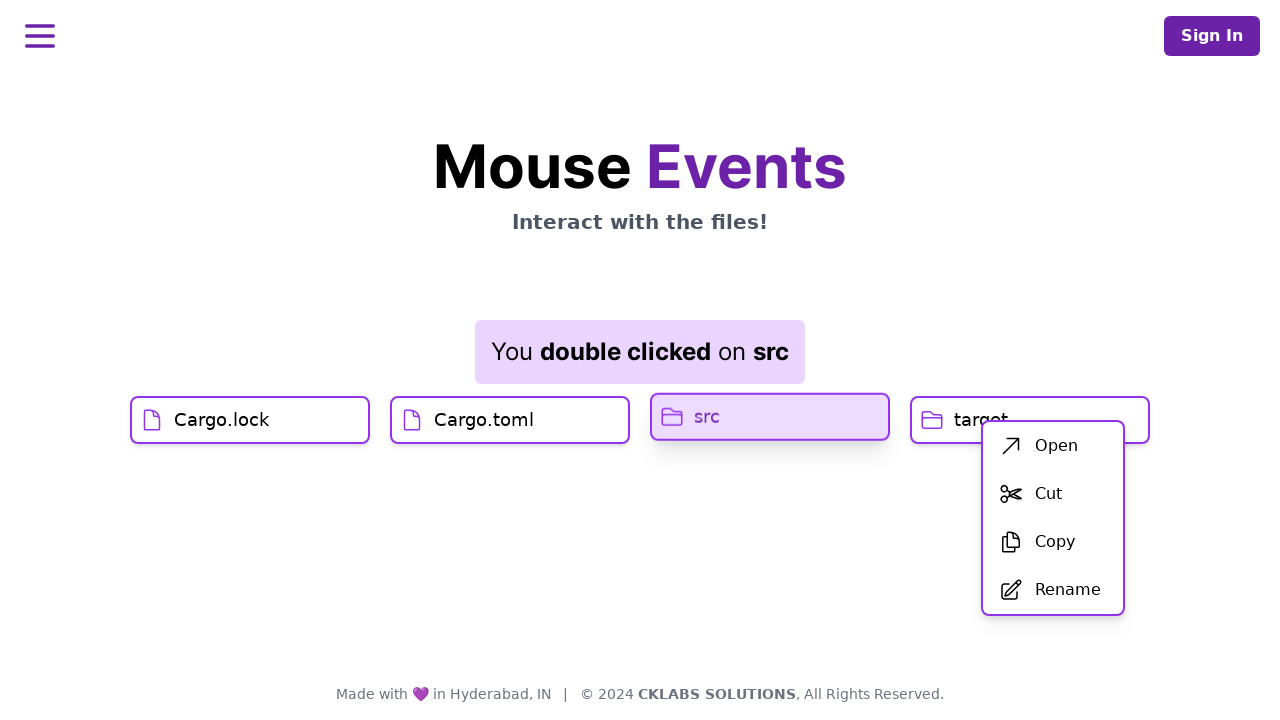

Waited 3 seconds for context menu to appear
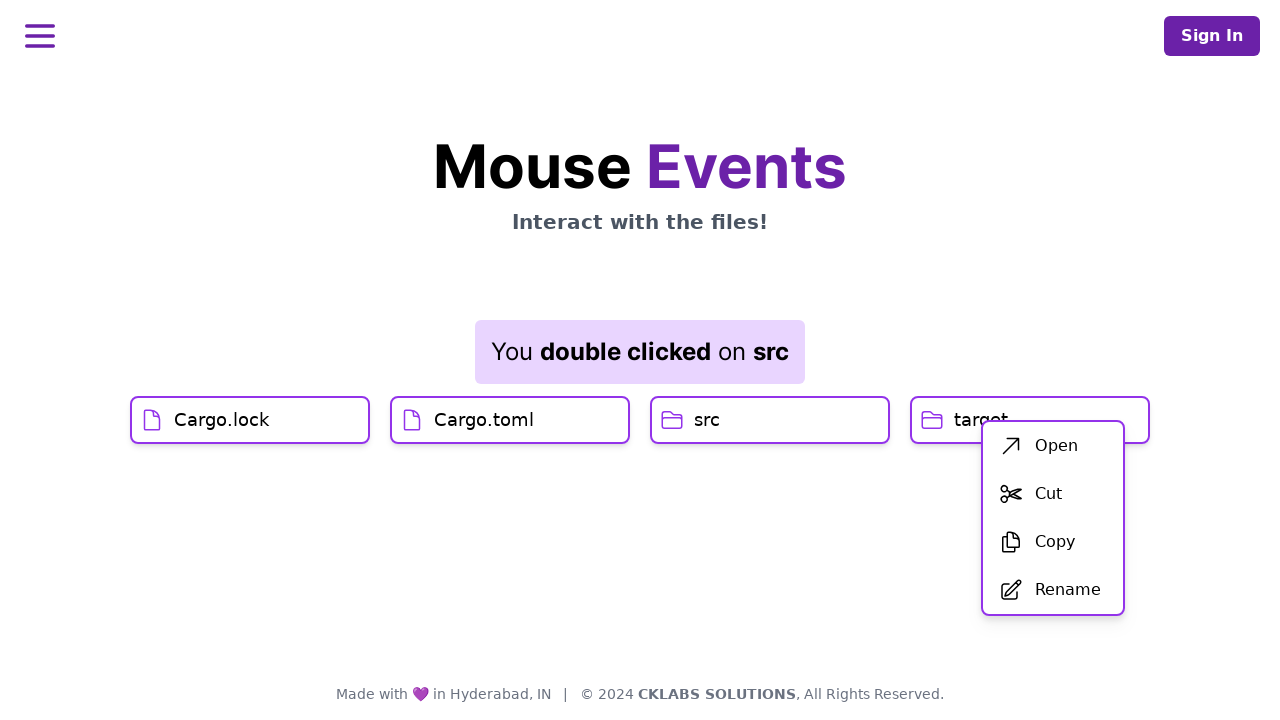

Clicked first option in context menu at (1053, 446) on div#menu > div > ul > li:first-child
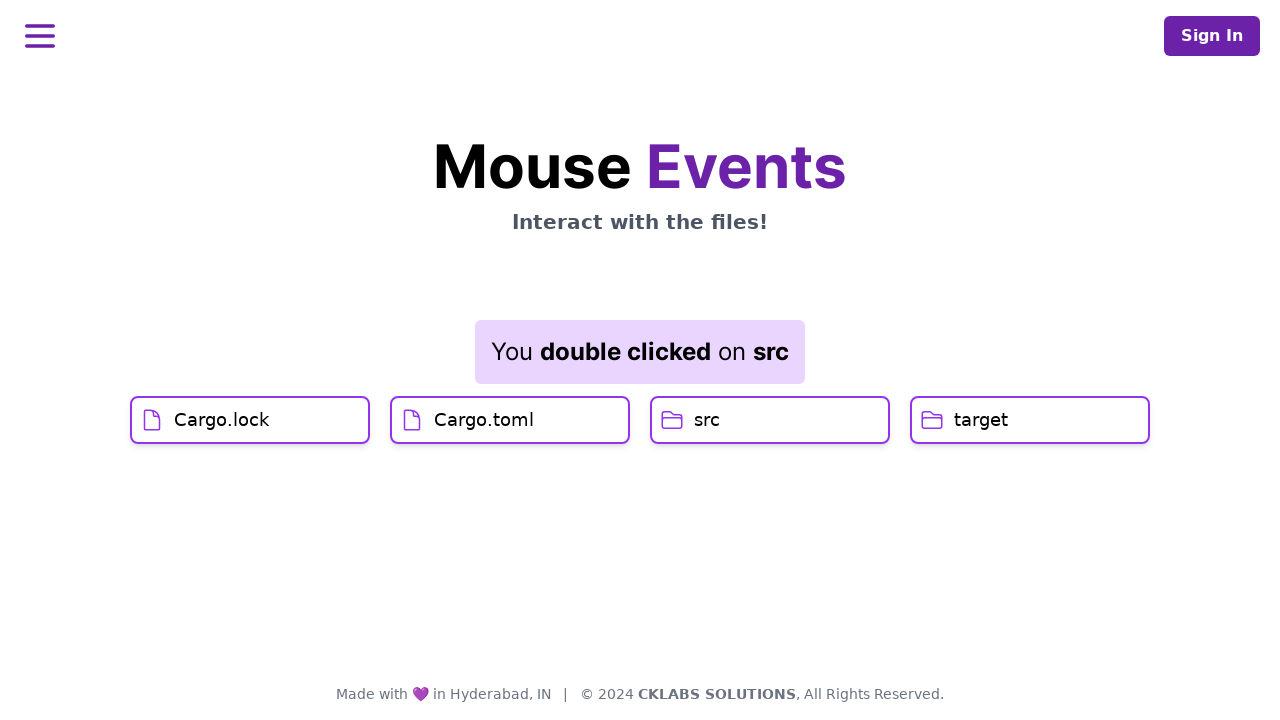

Waited 5 seconds after clicking context menu option
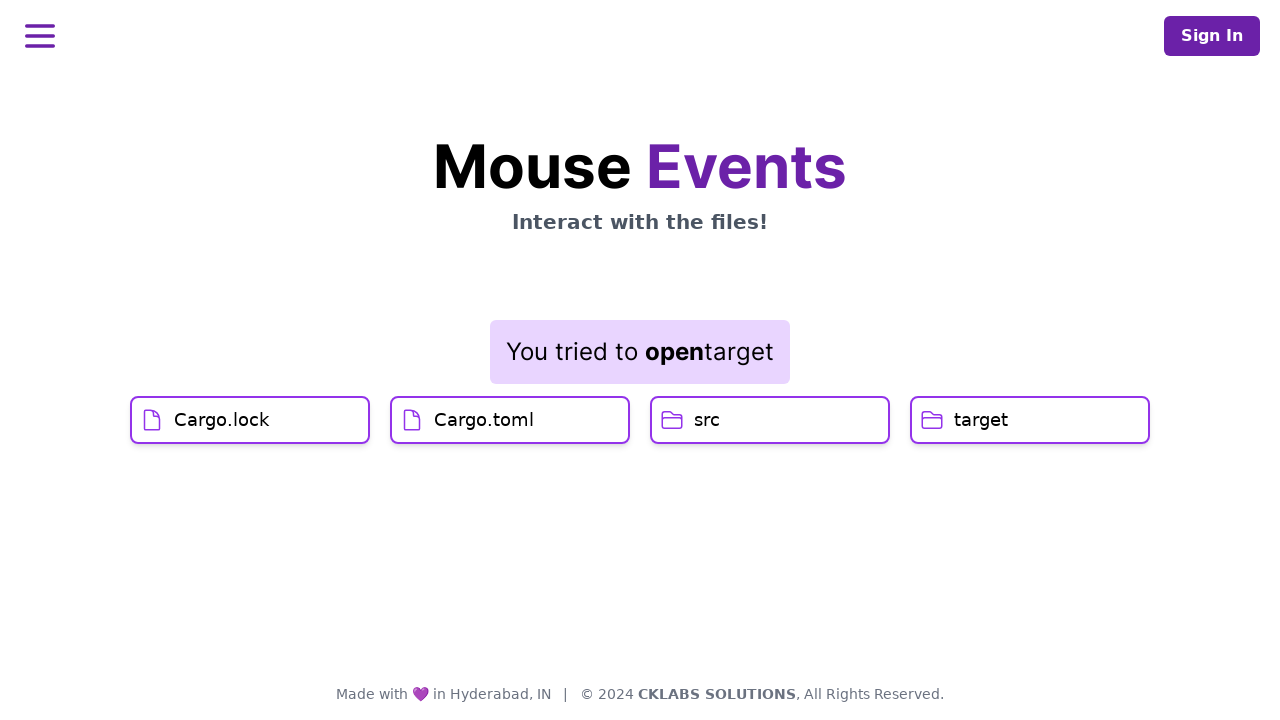

Retrieved final result message
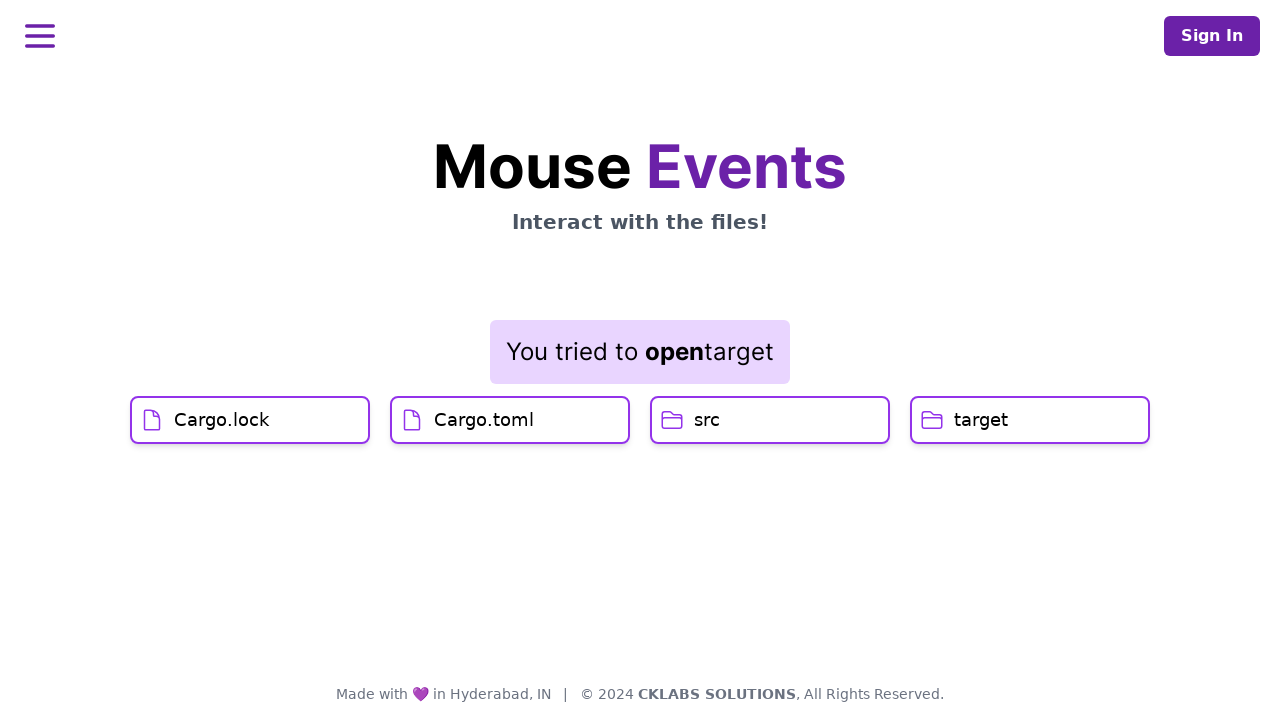

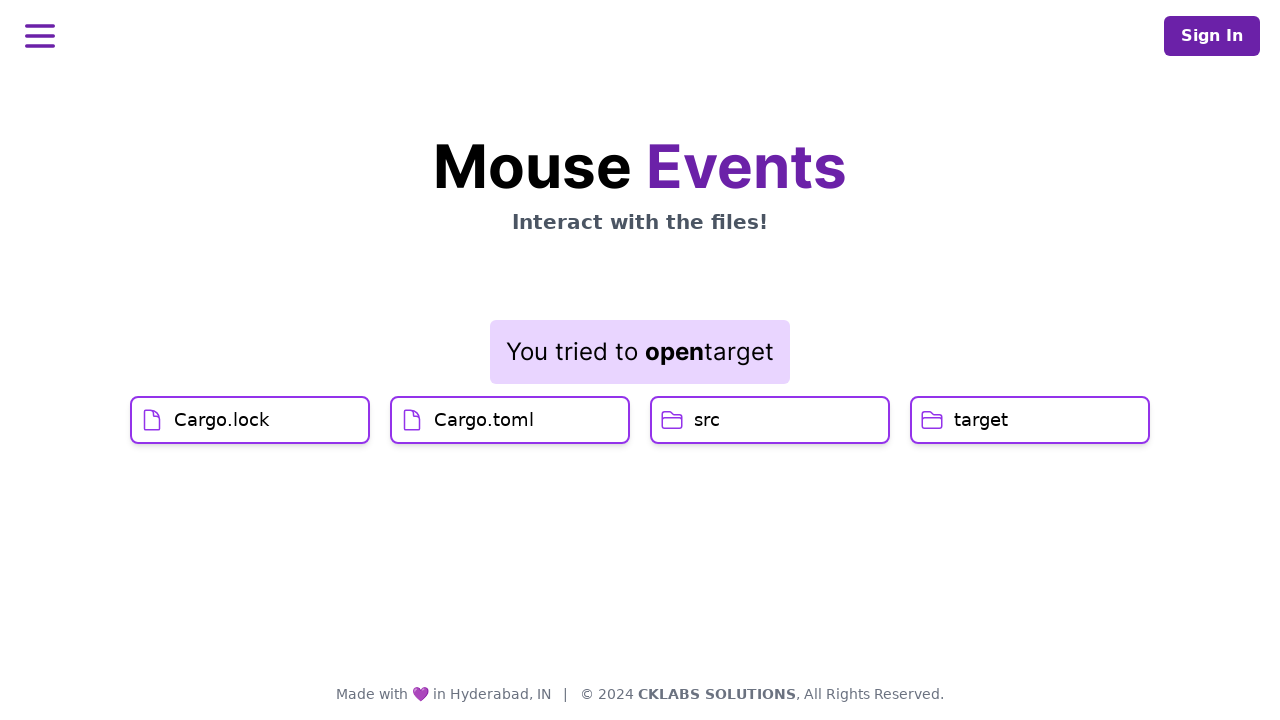